Tests navigation to the AnhTester website and clicks on the blog link

Starting URL: https://anhtester.com

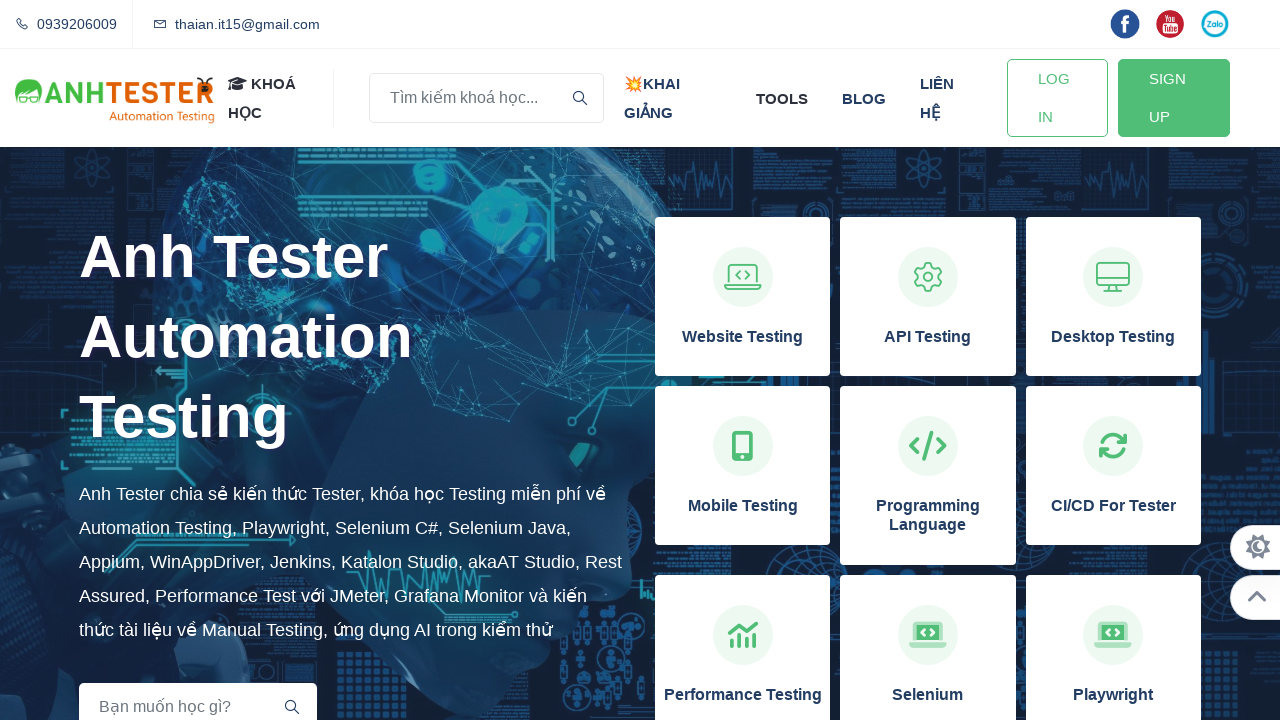

Clicked on the blog link at (864, 98) on xpath=//a[normalize-space()='blog']
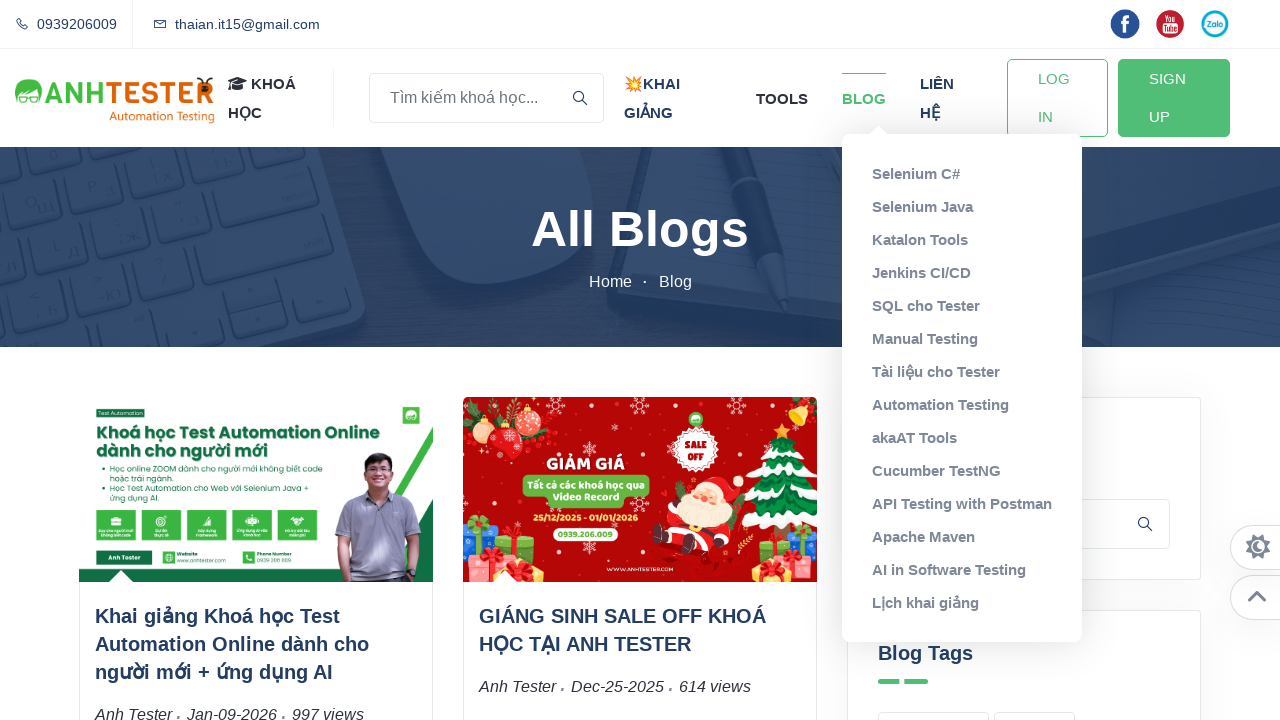

Blog page navigation completed and network became idle
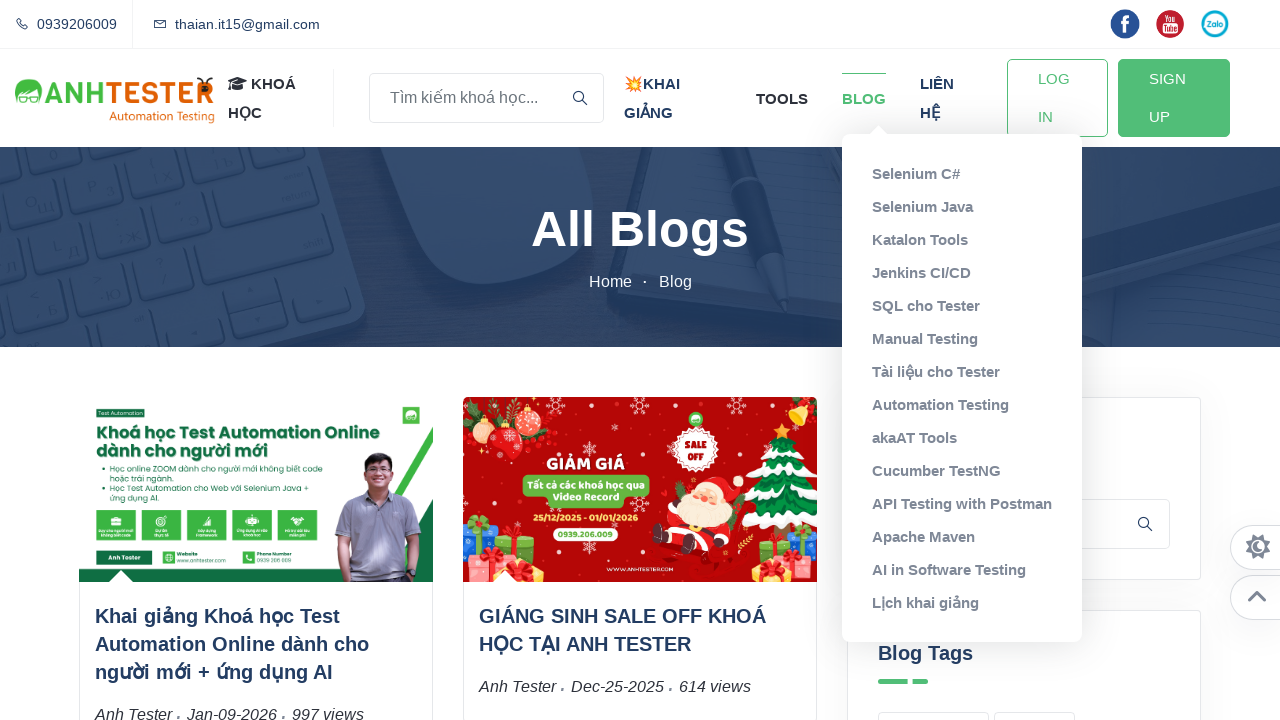

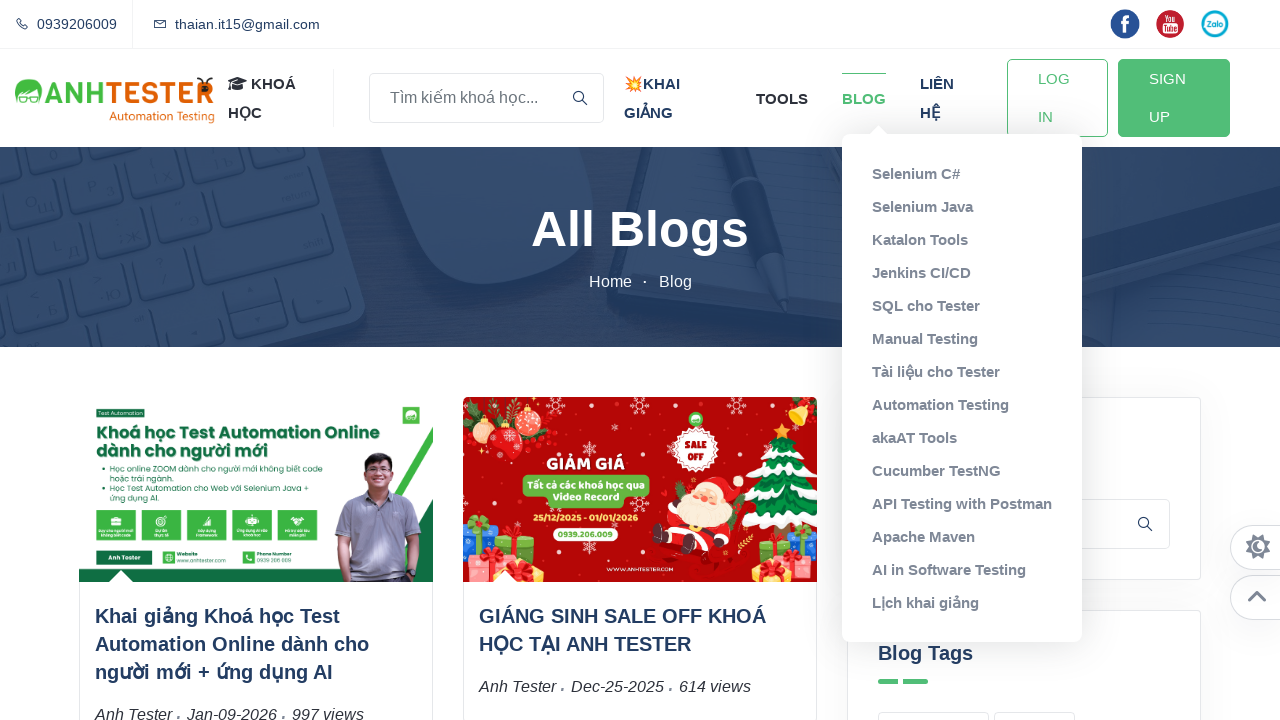